Solves a seven segment display puzzle by reading a target number and clicking the appropriate segments on interactive display elements to recreate that number

Starting URL: https://lemon-meadow-0c732f100.5.azurestaticapps.net/ssg

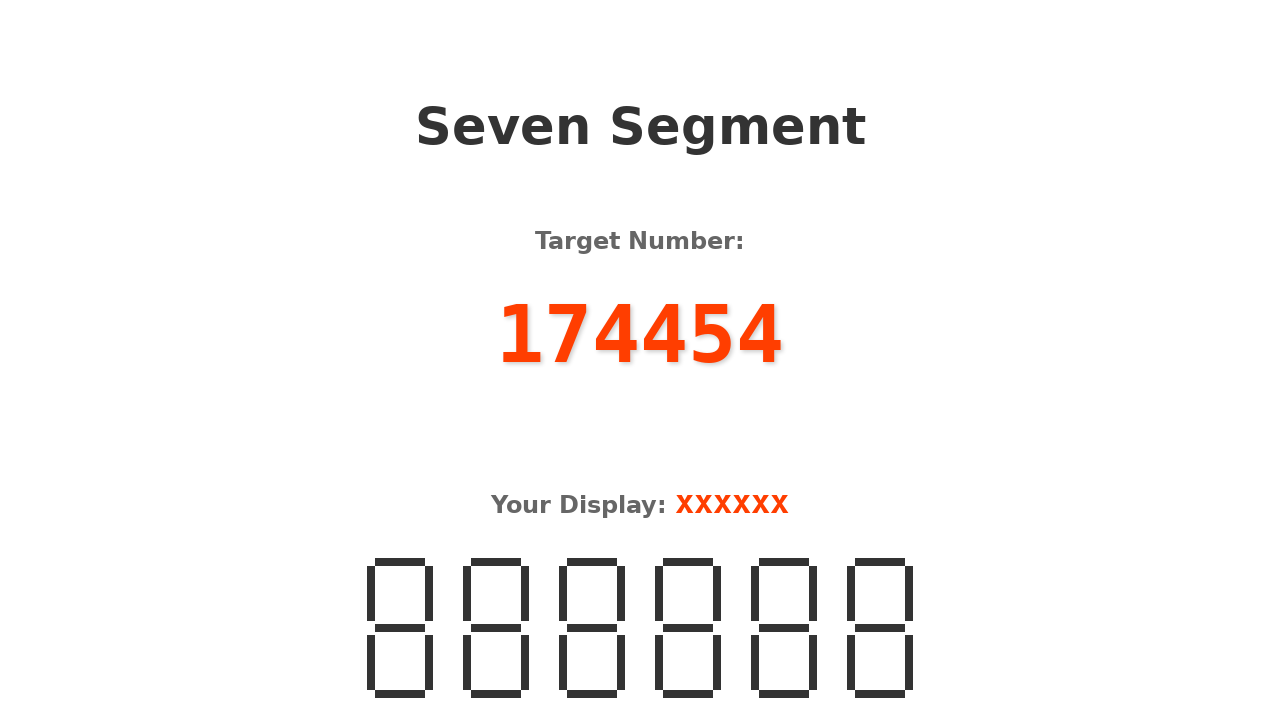

Retrieved target number from display
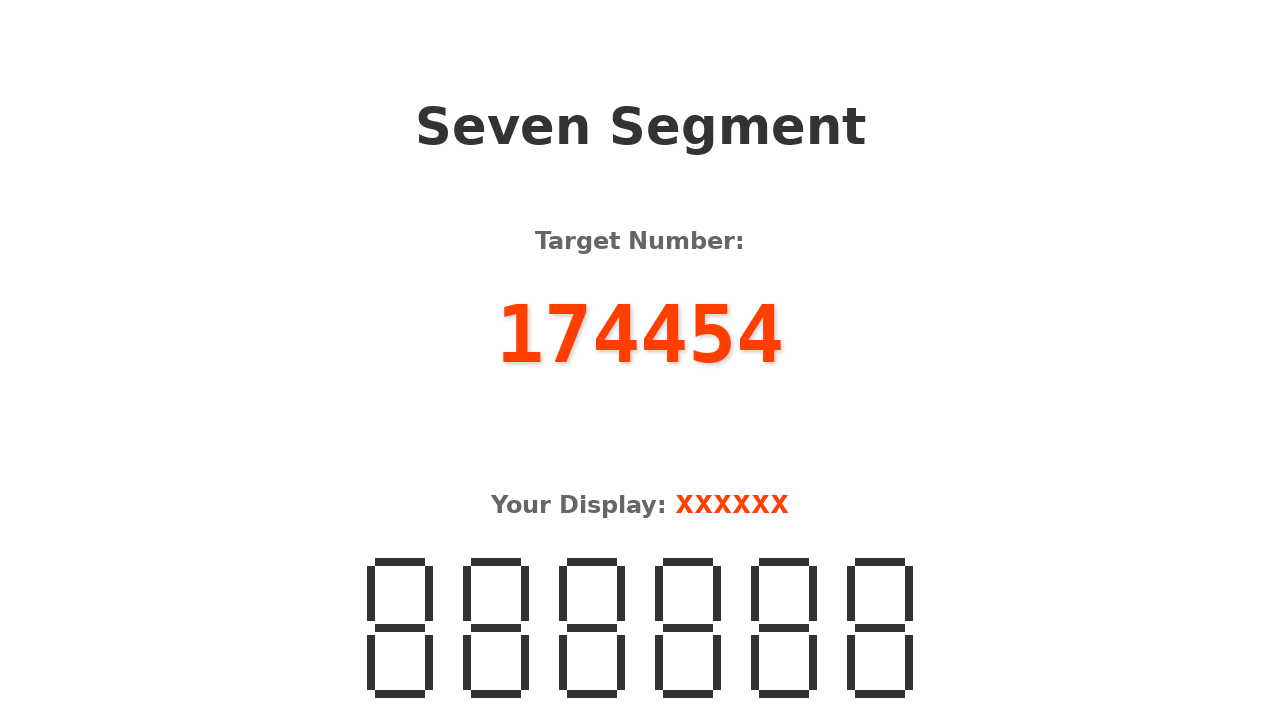

Clicked segment 'tr' for digit '1' at position 0 at (429, 594) on .interactive >> nth=0 >> .right-top
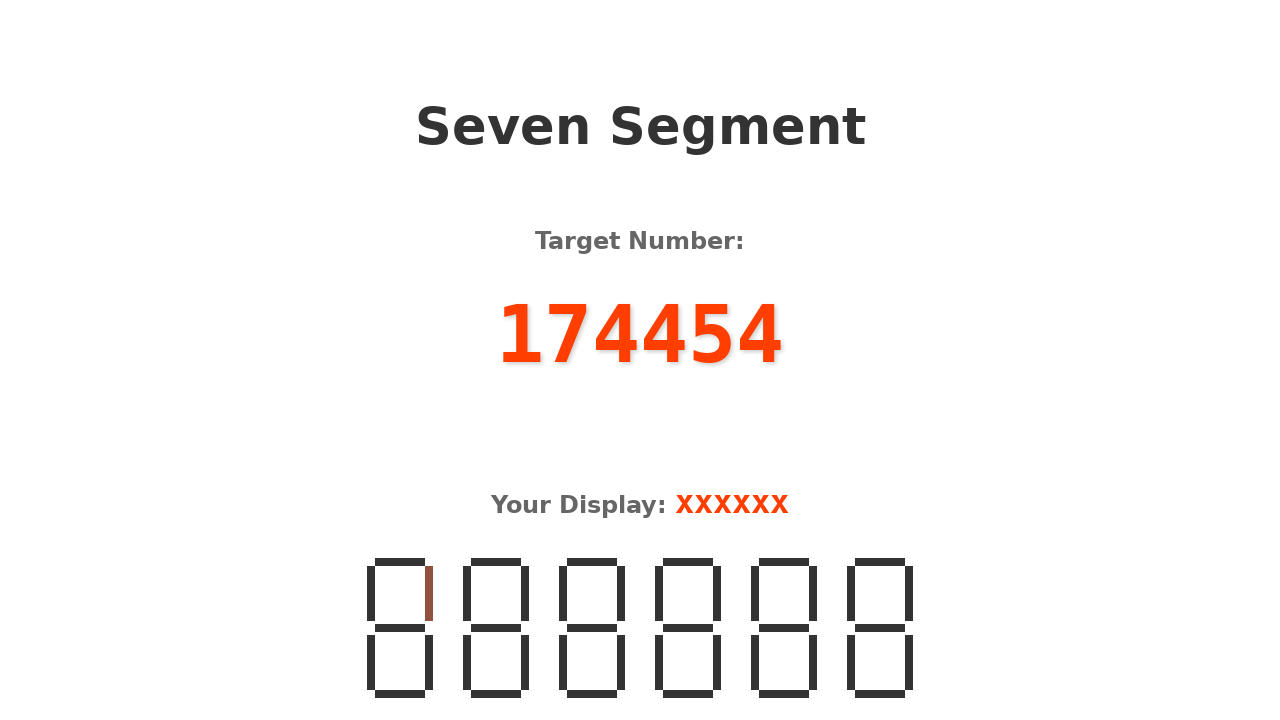

Clicked segment 'br' for digit '1' at position 0 at (429, 663) on .interactive >> nth=0 >> .right-bottom
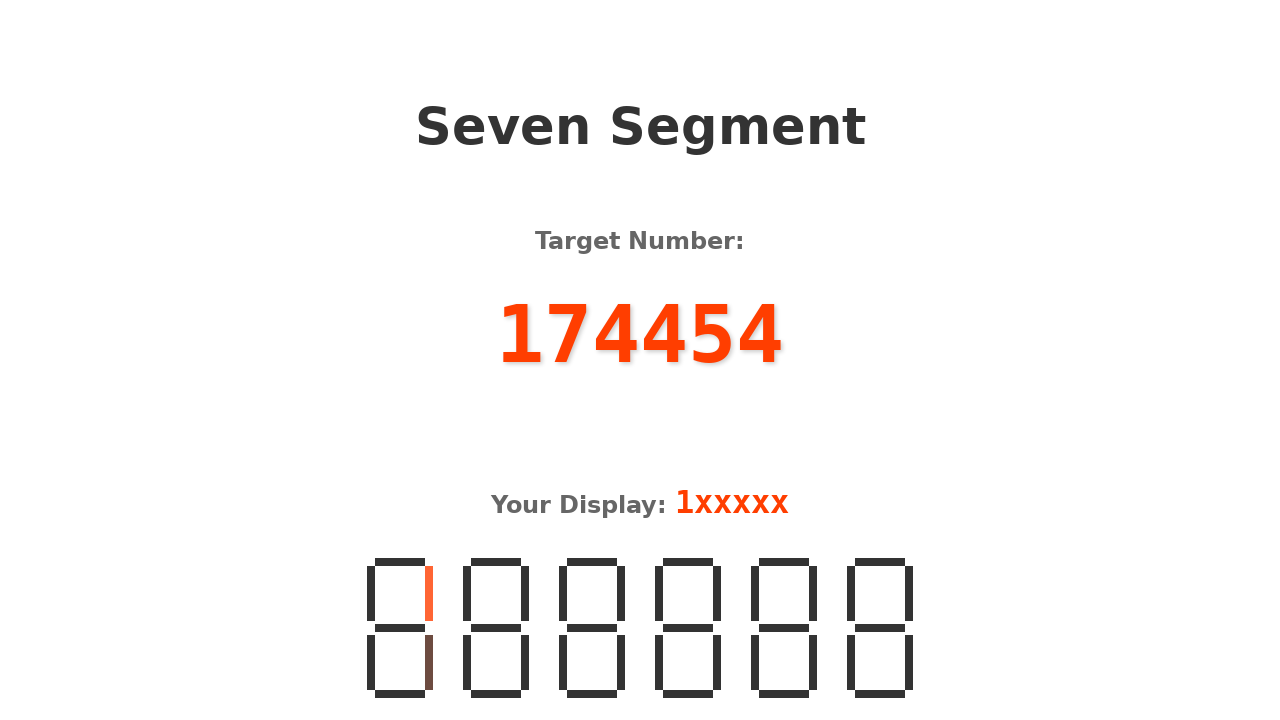

Clicked segment 't' for digit '7' at position 1 at (496, 562) on .interactive >> nth=1 >> .horizontal:not(.middle):not(.bottom)
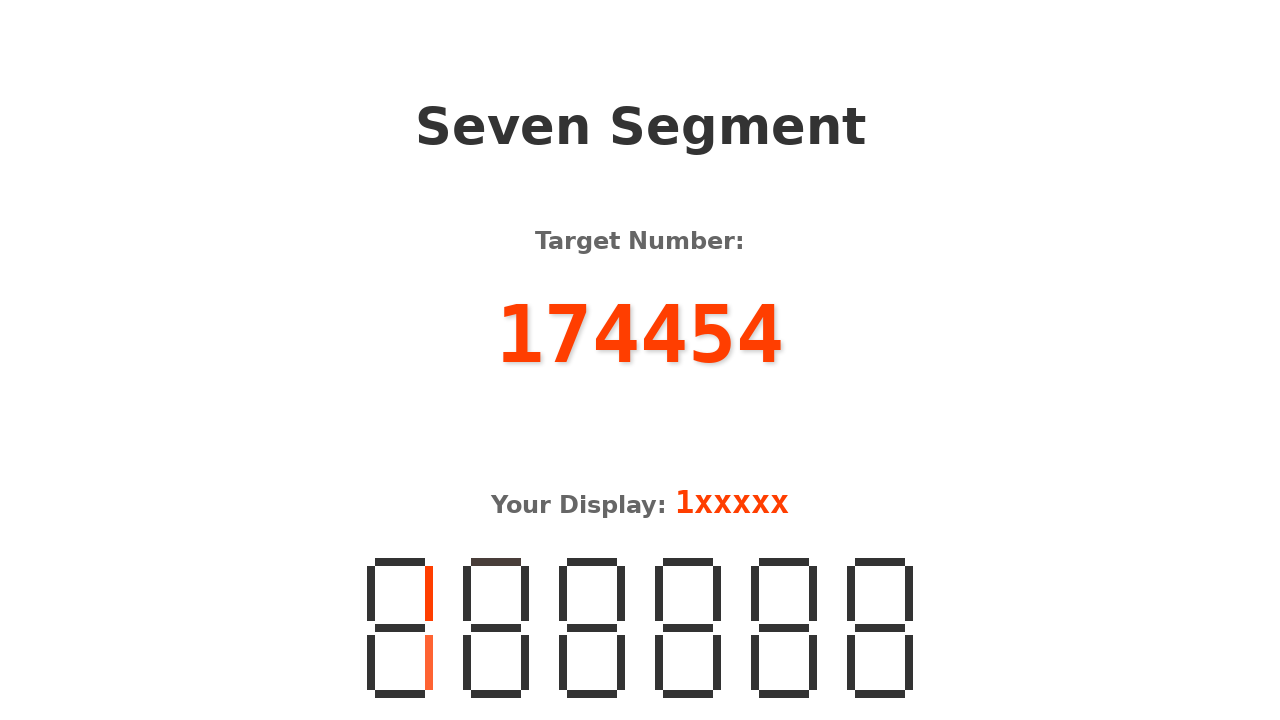

Clicked segment 'tr' for digit '7' at position 1 at (525, 594) on .interactive >> nth=1 >> .right-top
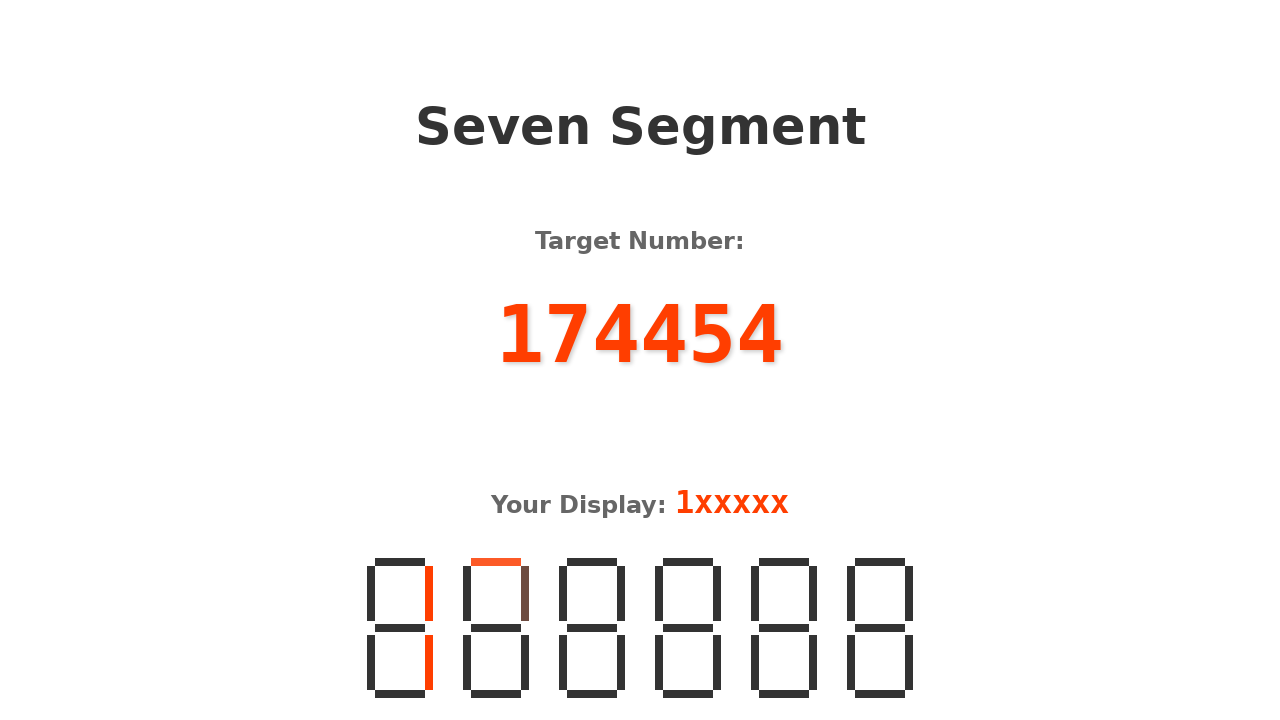

Clicked segment 'br' for digit '7' at position 1 at (525, 663) on .interactive >> nth=1 >> .right-bottom
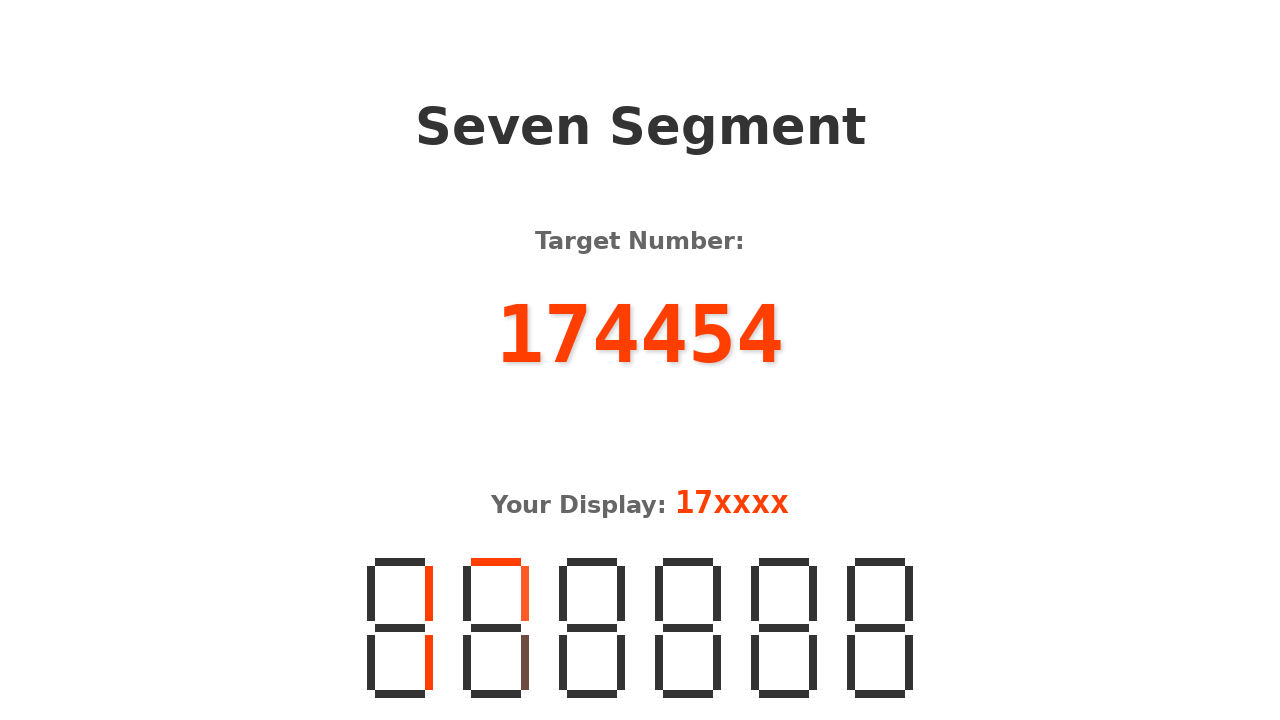

Clicked segment 'tl' for digit '4' at position 2 at (563, 594) on .interactive >> nth=2 >> .left-top
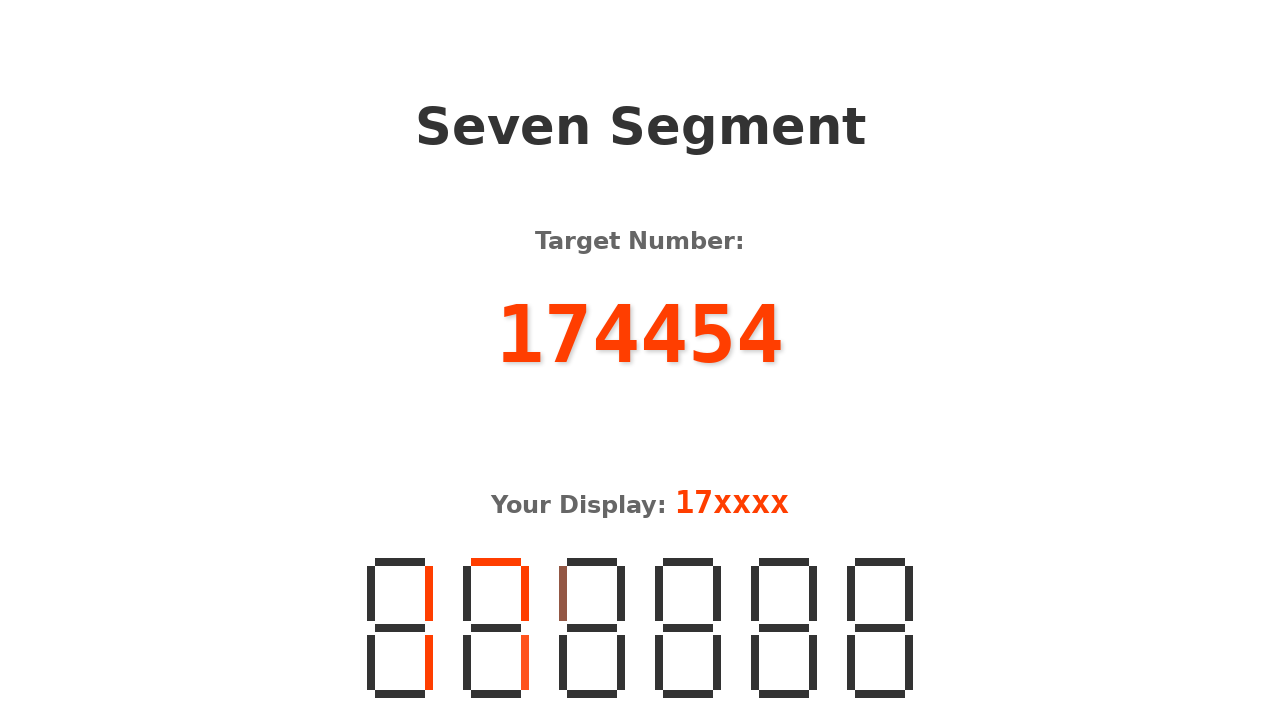

Clicked segment 'tr' for digit '4' at position 2 at (621, 594) on .interactive >> nth=2 >> .right-top
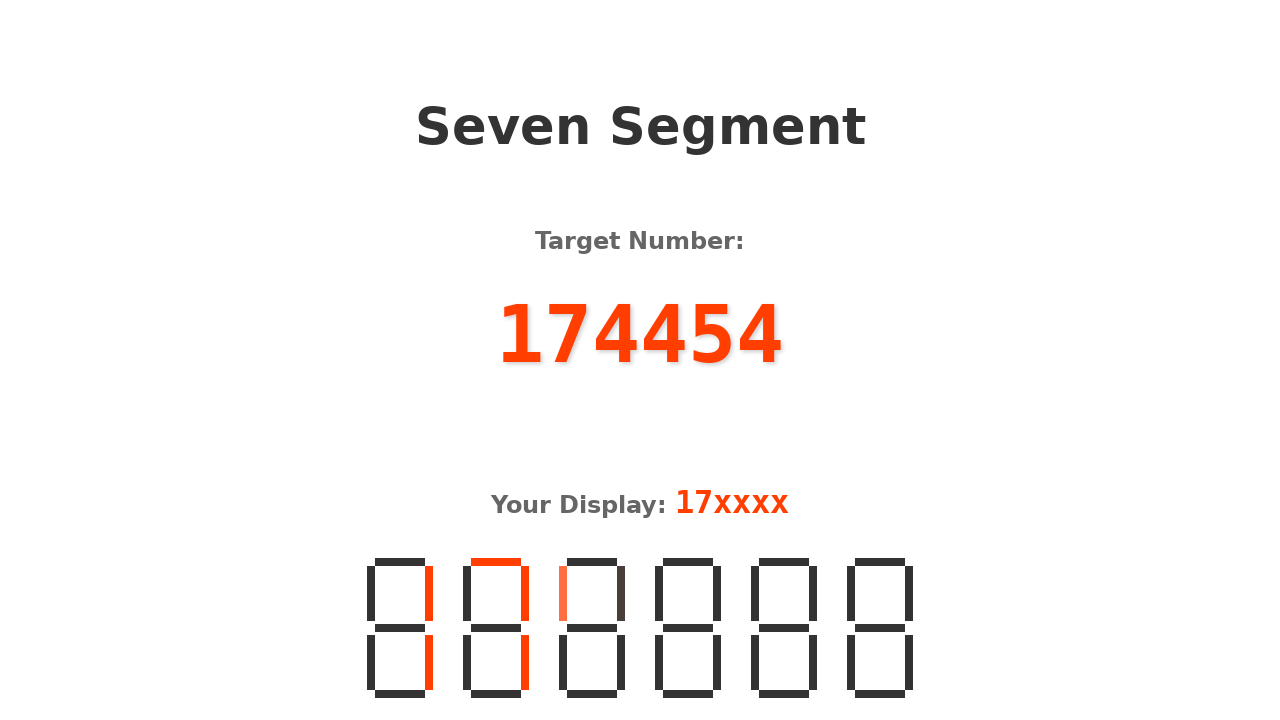

Clicked segment 'm' for digit '4' at position 2 at (592, 628) on .interactive >> nth=2 >> .horizontal.middle
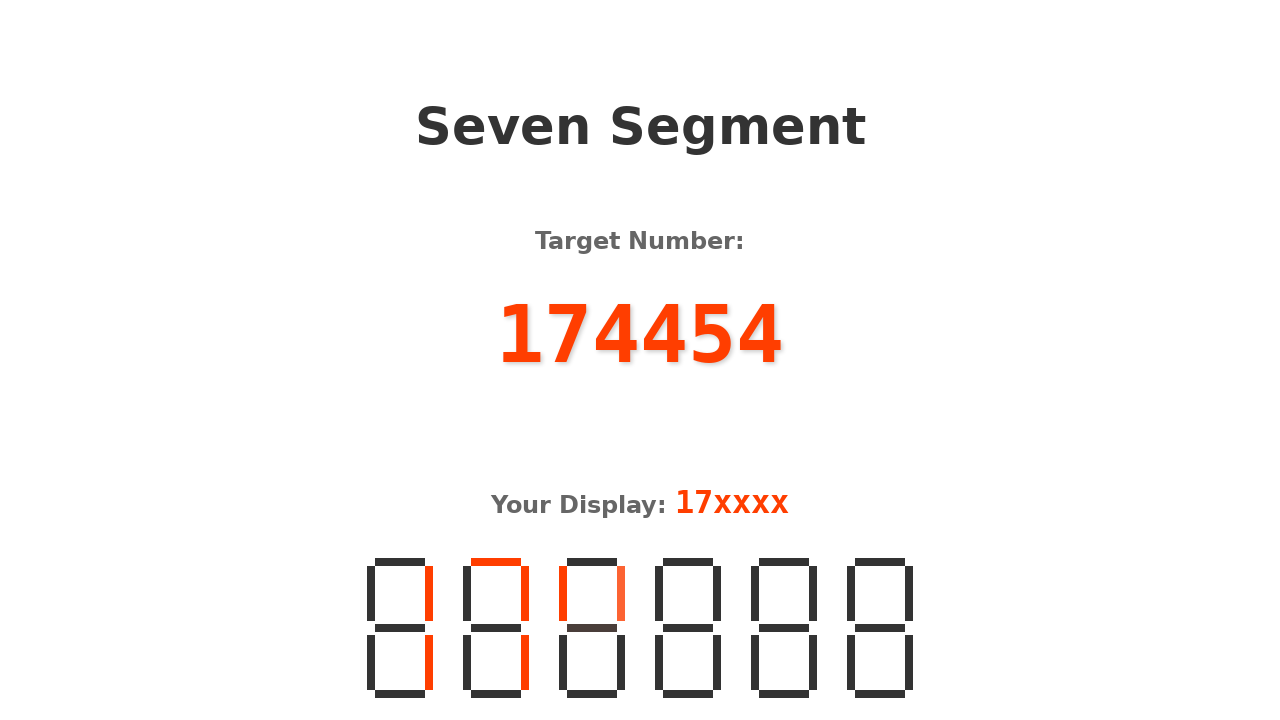

Clicked segment 'br' for digit '4' at position 2 at (621, 663) on .interactive >> nth=2 >> .right-bottom
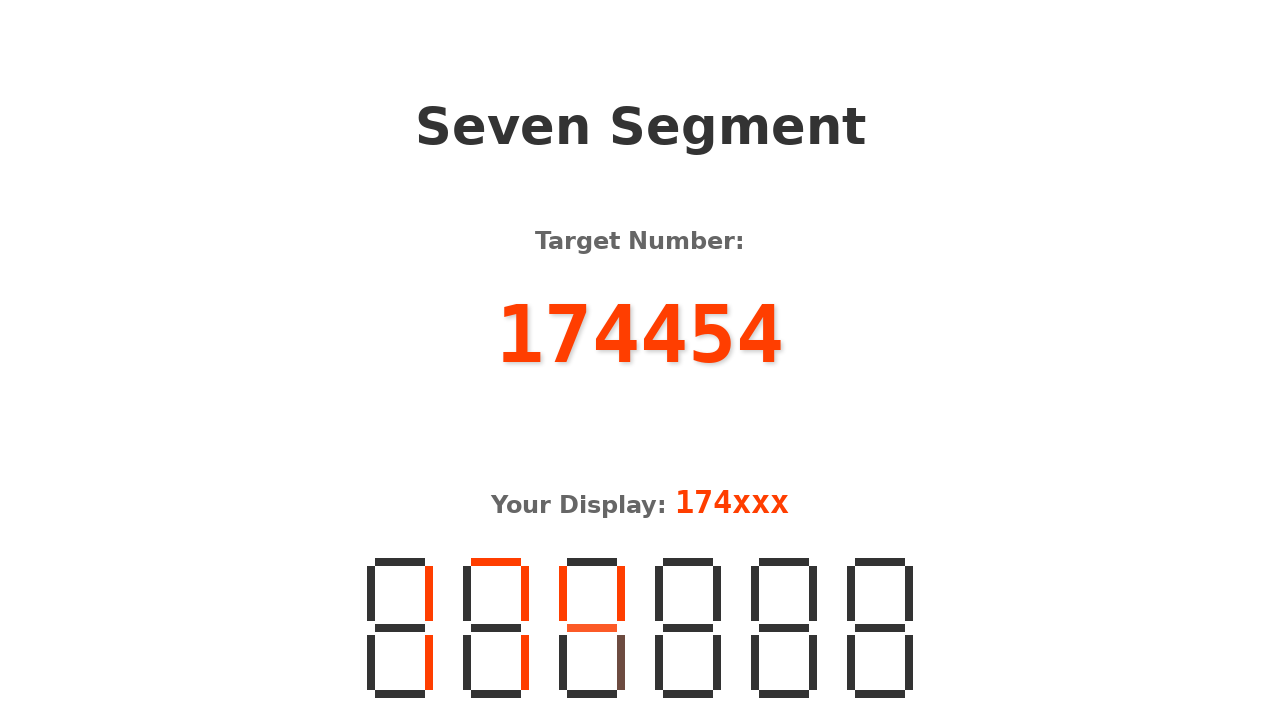

Clicked segment 'tl' for digit '4' at position 3 at (659, 594) on .interactive >> nth=3 >> .left-top
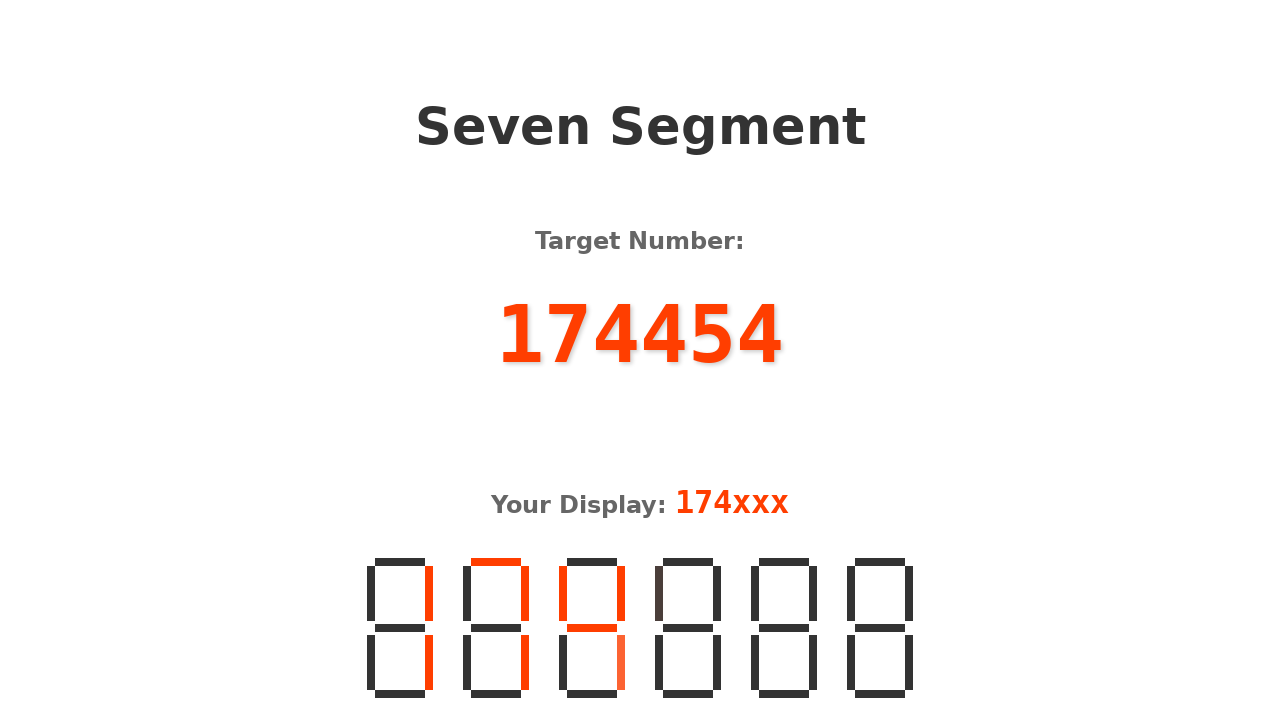

Clicked segment 'tr' for digit '4' at position 3 at (717, 594) on .interactive >> nth=3 >> .right-top
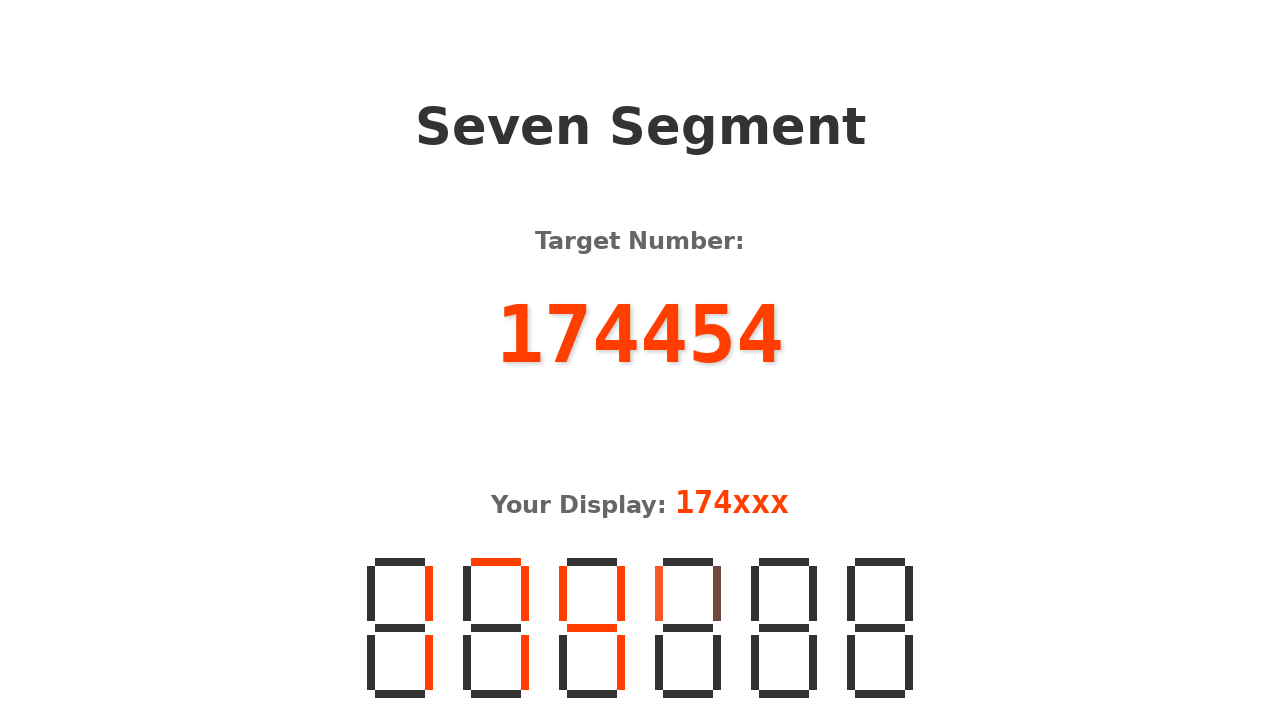

Clicked segment 'm' for digit '4' at position 3 at (688, 628) on .interactive >> nth=3 >> .horizontal.middle
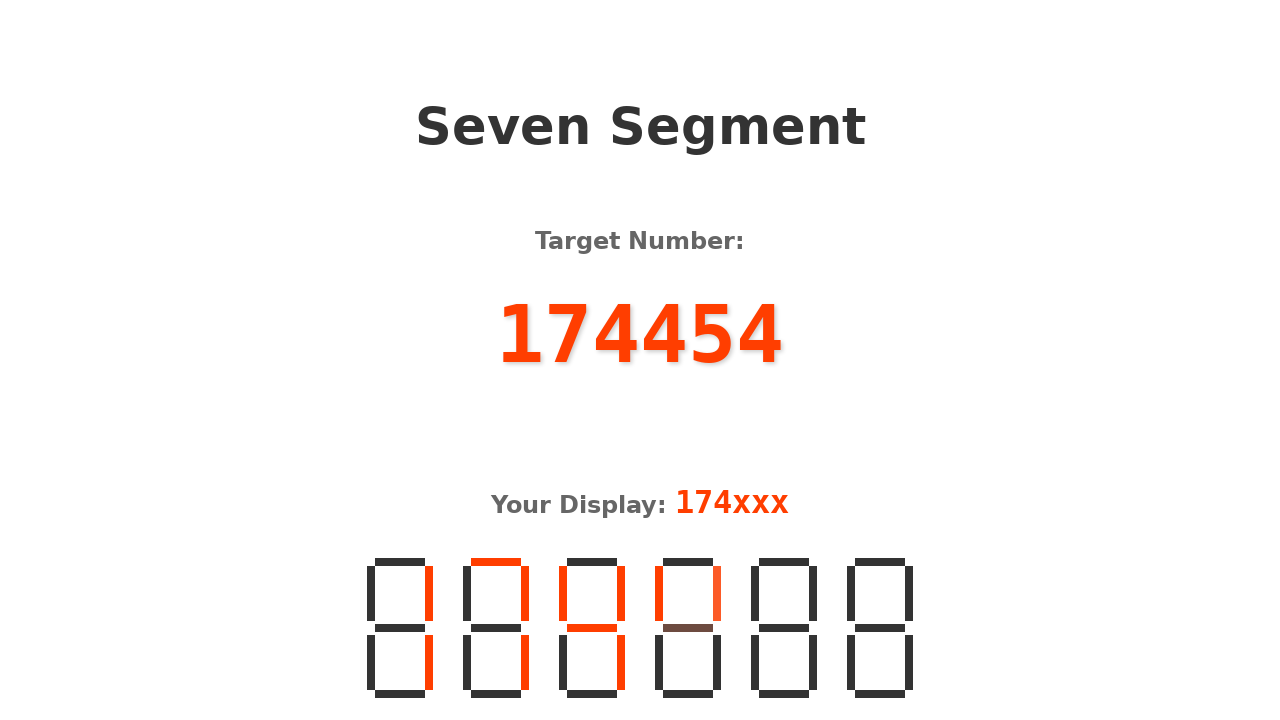

Clicked segment 'br' for digit '4' at position 3 at (717, 663) on .interactive >> nth=3 >> .right-bottom
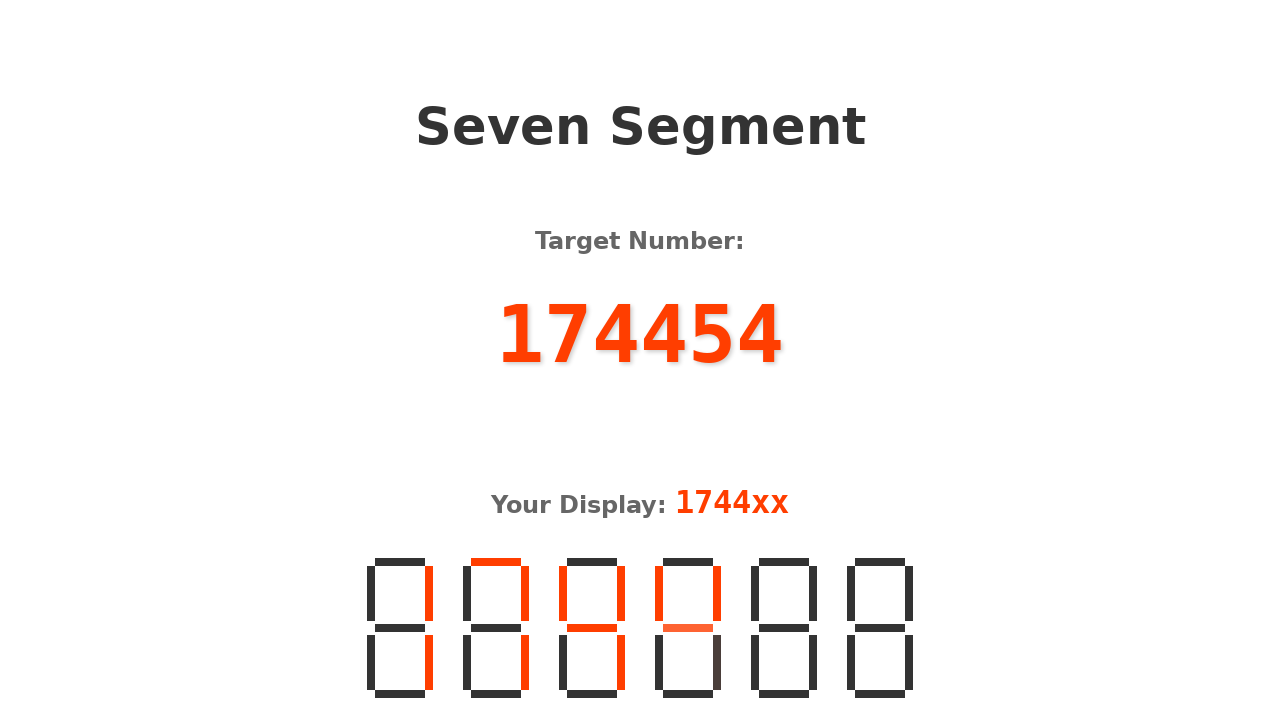

Clicked segment 't' for digit '5' at position 4 at (784, 562) on .interactive >> nth=4 >> .horizontal:not(.middle):not(.bottom)
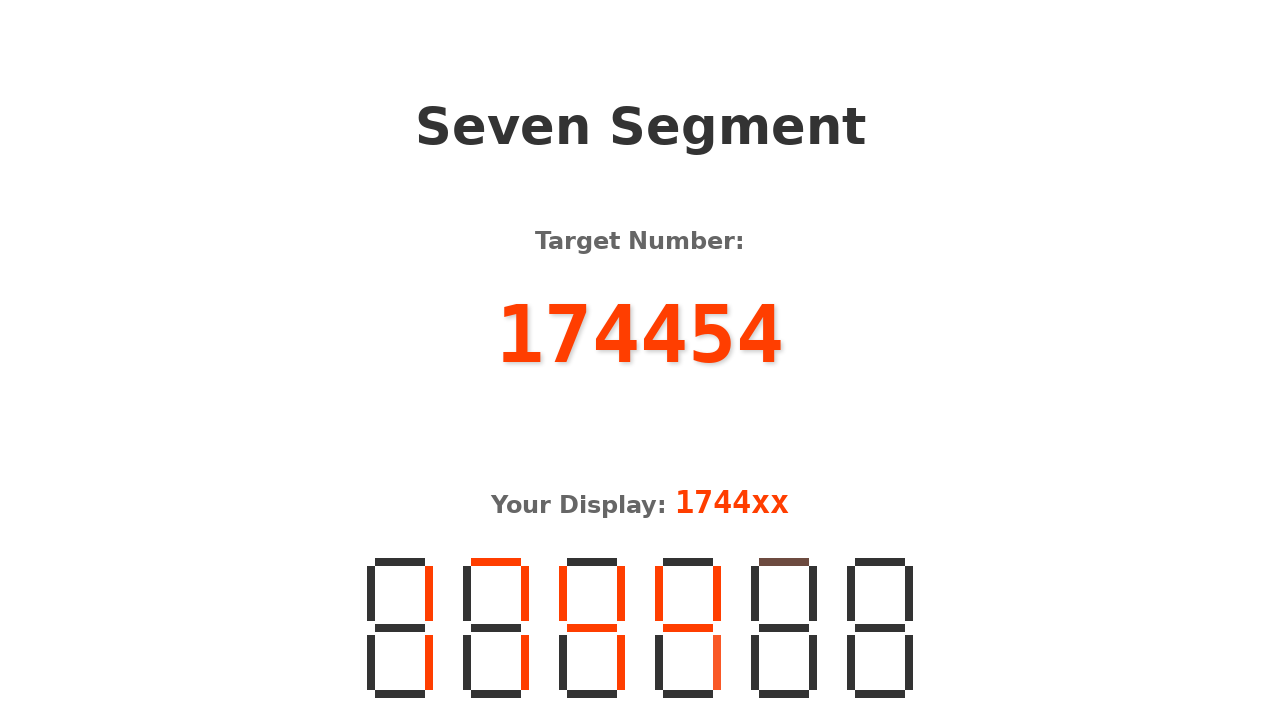

Clicked segment 'tl' for digit '5' at position 4 at (755, 594) on .interactive >> nth=4 >> .left-top
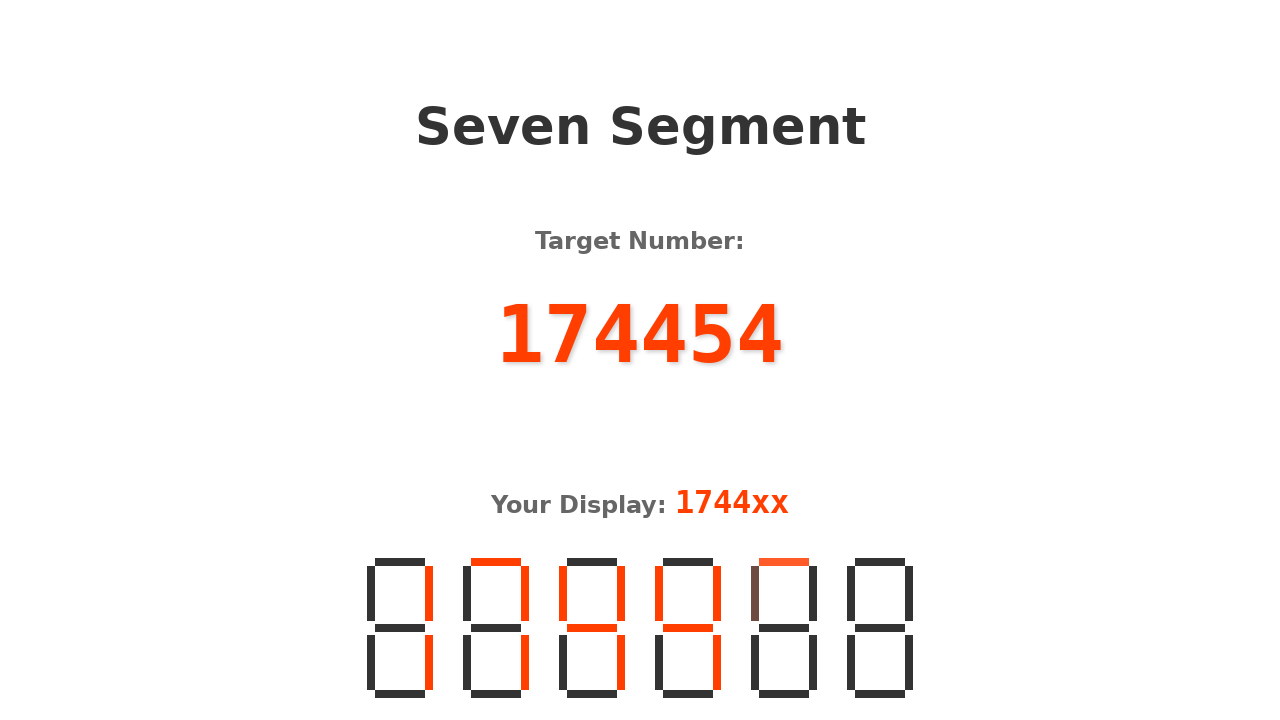

Clicked segment 'm' for digit '5' at position 4 at (784, 628) on .interactive >> nth=4 >> .horizontal.middle
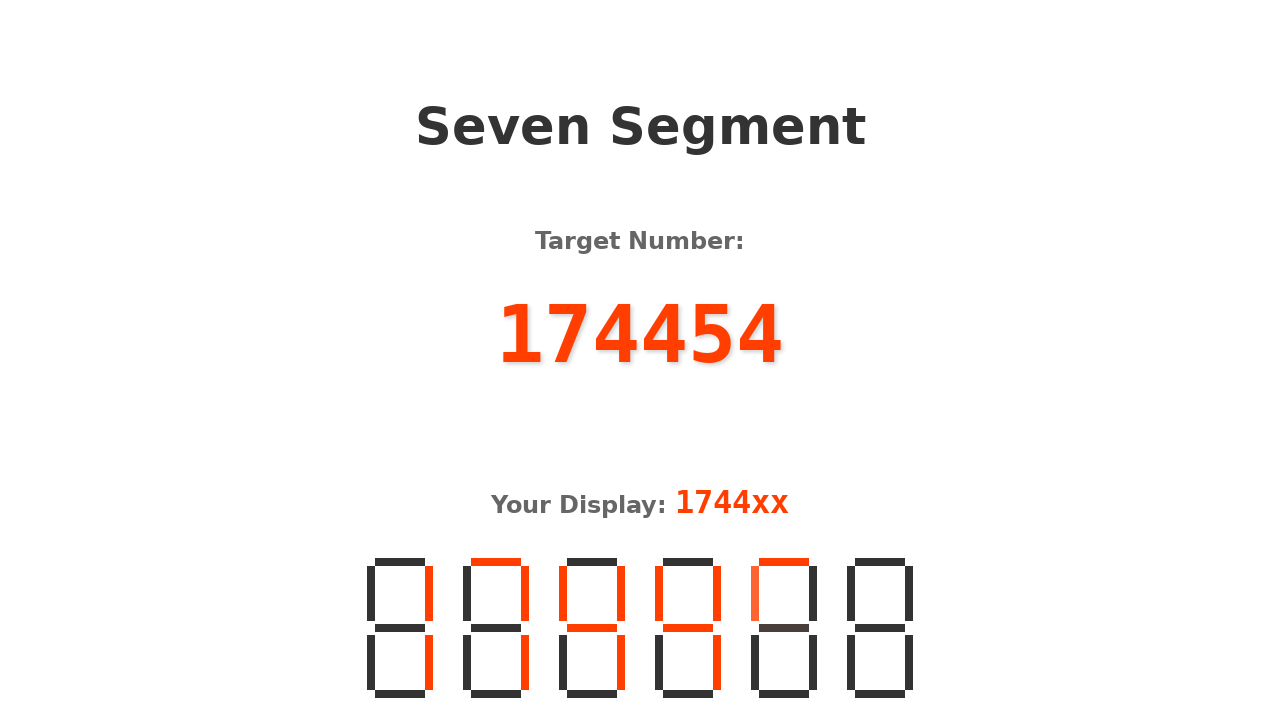

Clicked segment 'br' for digit '5' at position 4 at (813, 663) on .interactive >> nth=4 >> .right-bottom
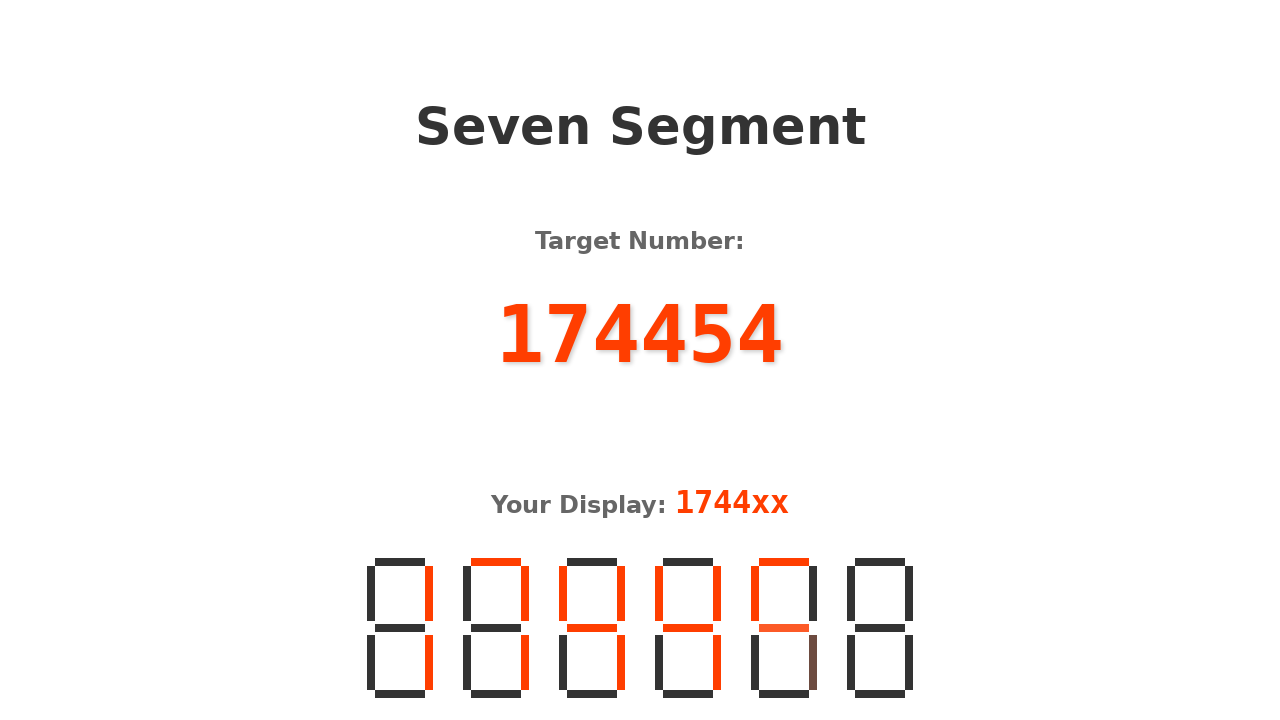

Clicked segment 'b' for digit '5' at position 4 at (784, 694) on .interactive >> nth=4 >> .horizontal.bottom
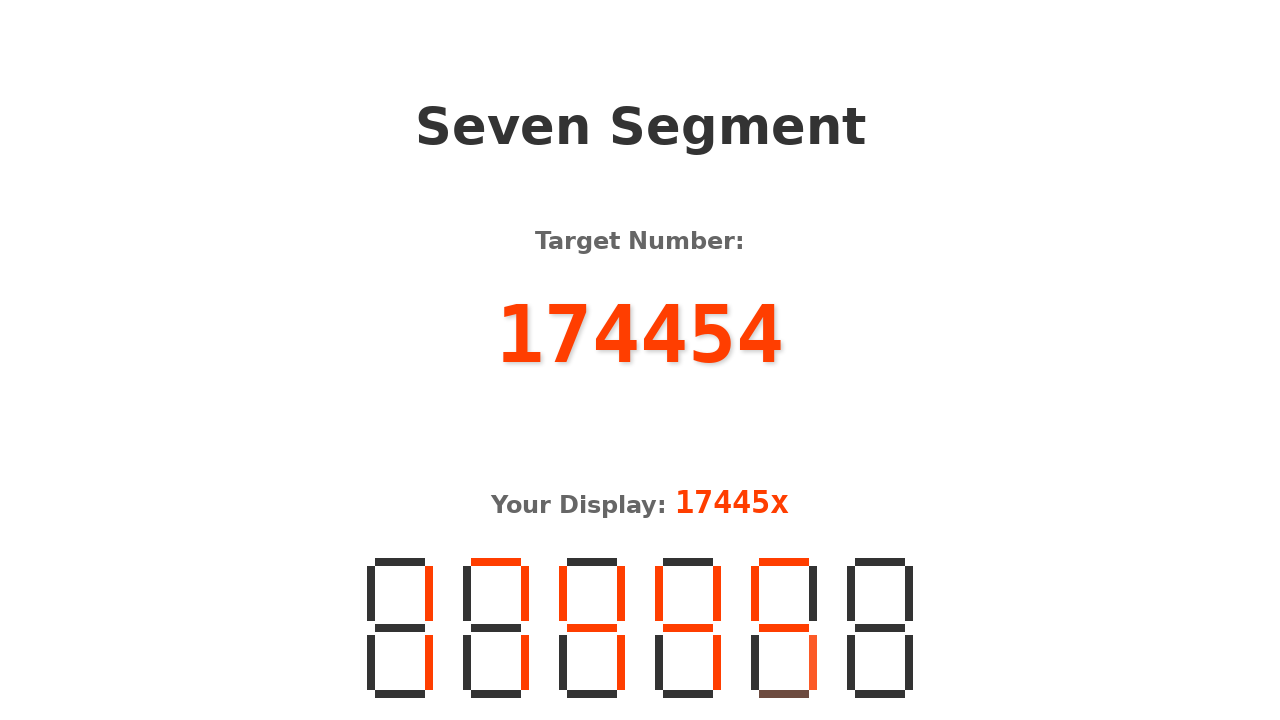

Clicked segment 'tl' for digit '4' at position 5 at (851, 594) on .interactive >> nth=5 >> .left-top
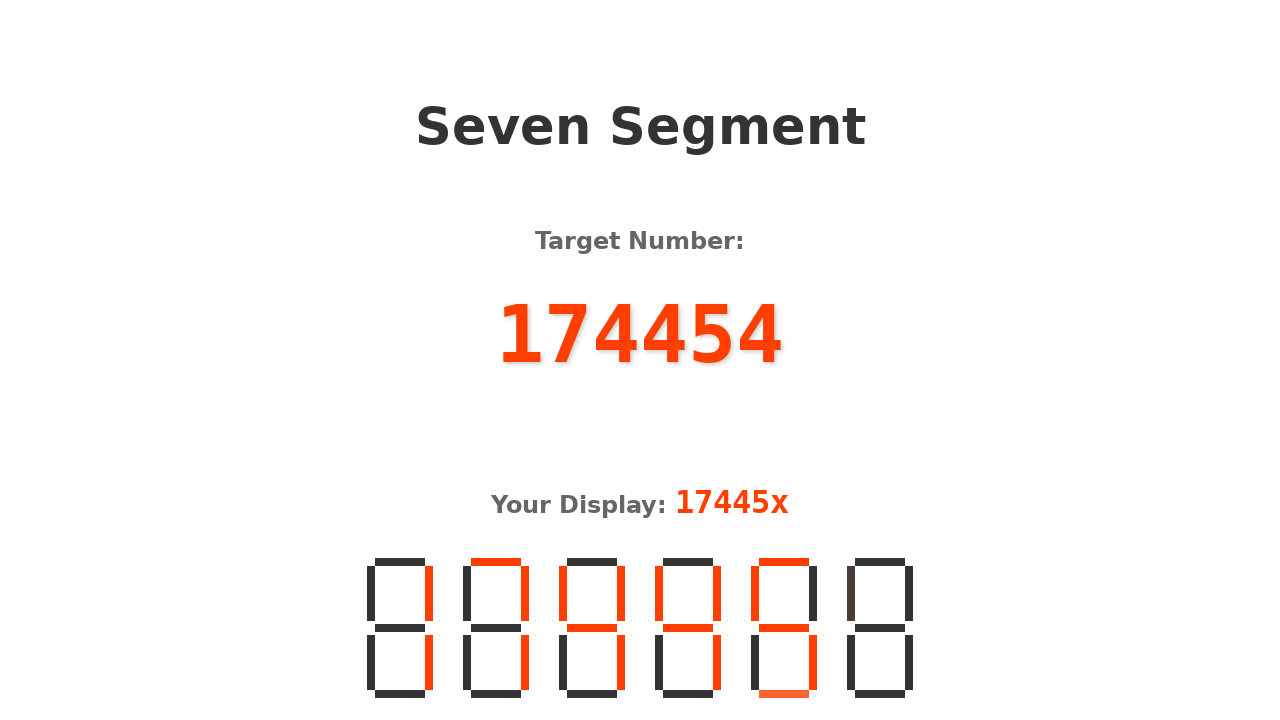

Clicked segment 'tr' for digit '4' at position 5 at (909, 594) on .interactive >> nth=5 >> .right-top
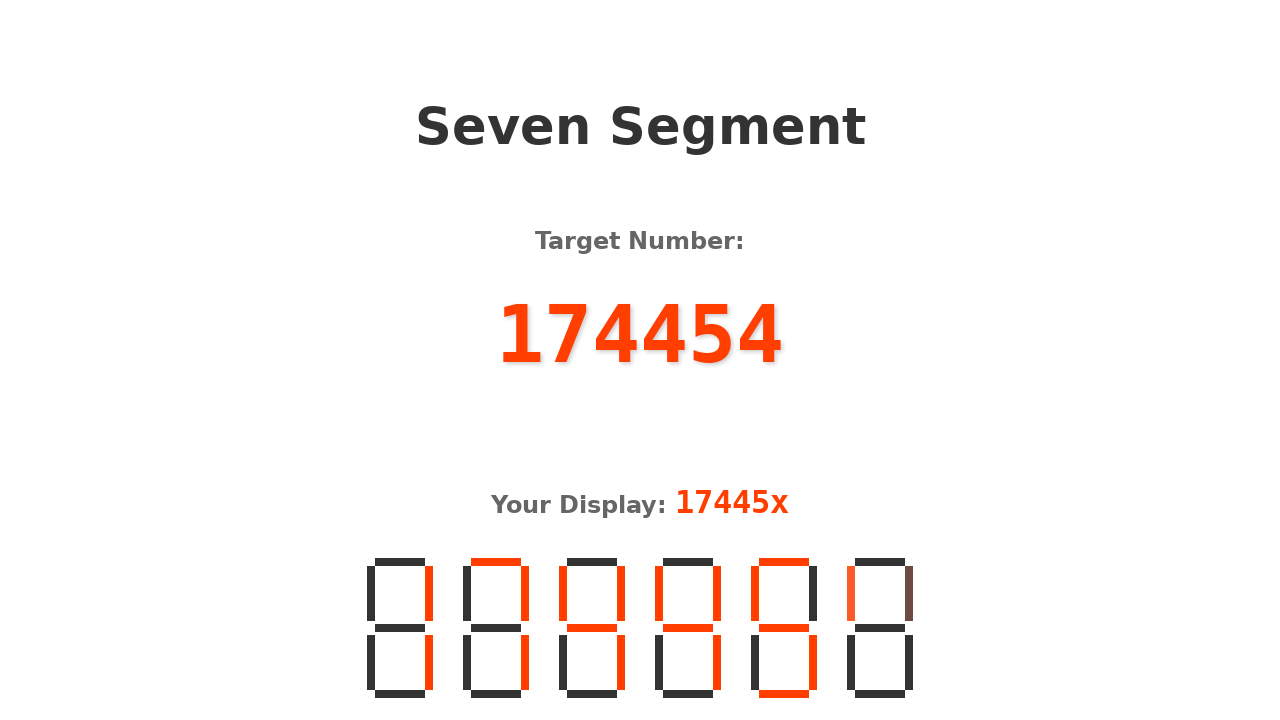

Clicked segment 'm' for digit '4' at position 5 at (880, 628) on .interactive >> nth=5 >> .horizontal.middle
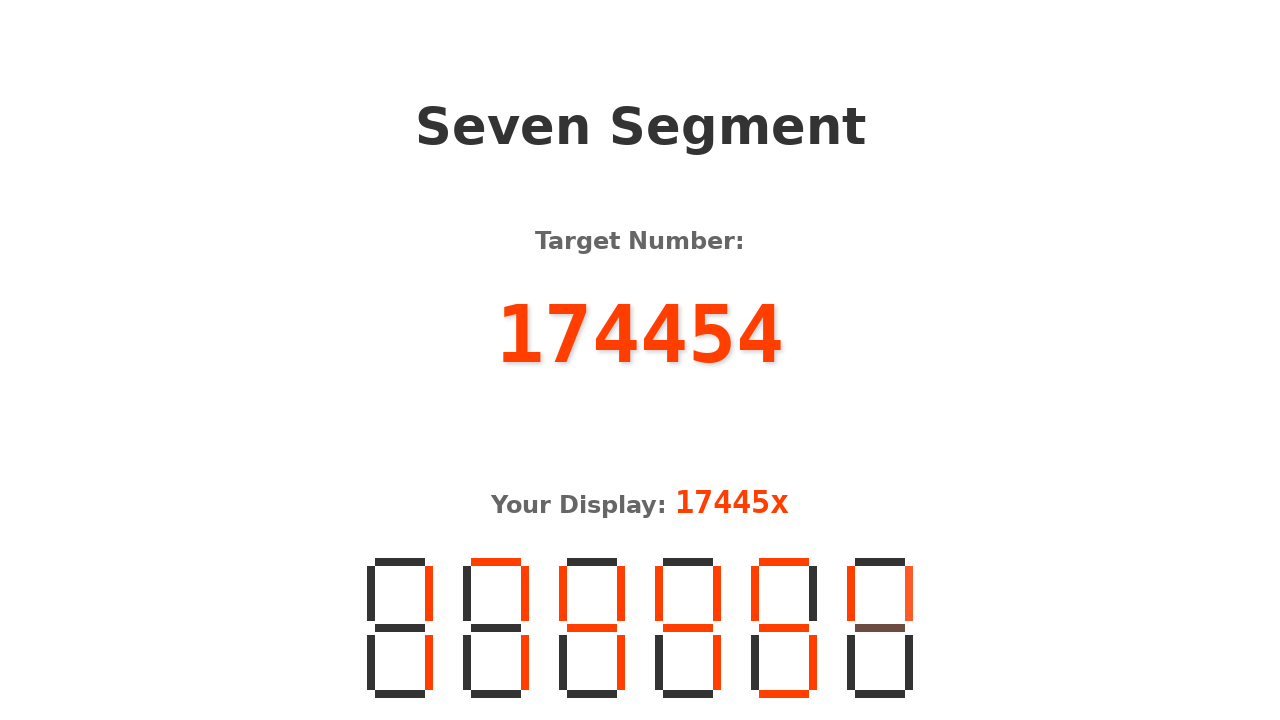

Clicked segment 'br' for digit '4' at position 5 at (909, 663) on .interactive >> nth=5 >> .right-bottom
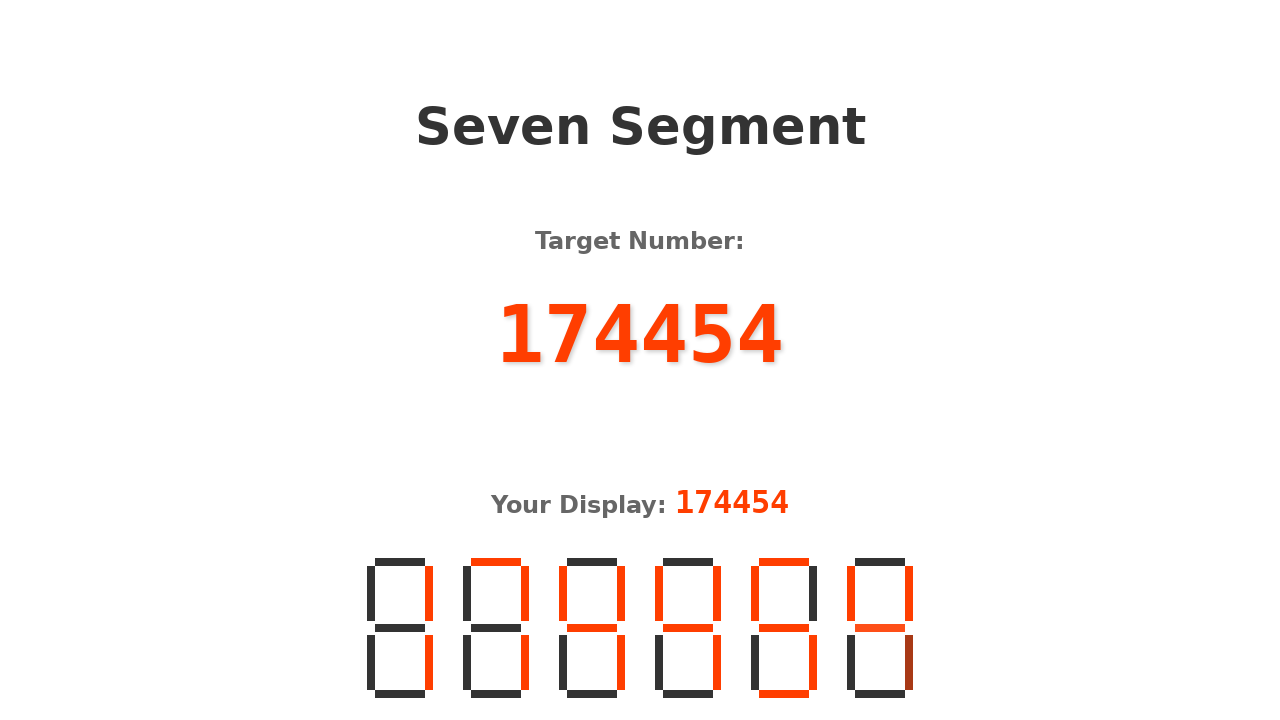

Completion message appeared - puzzle solved successfully
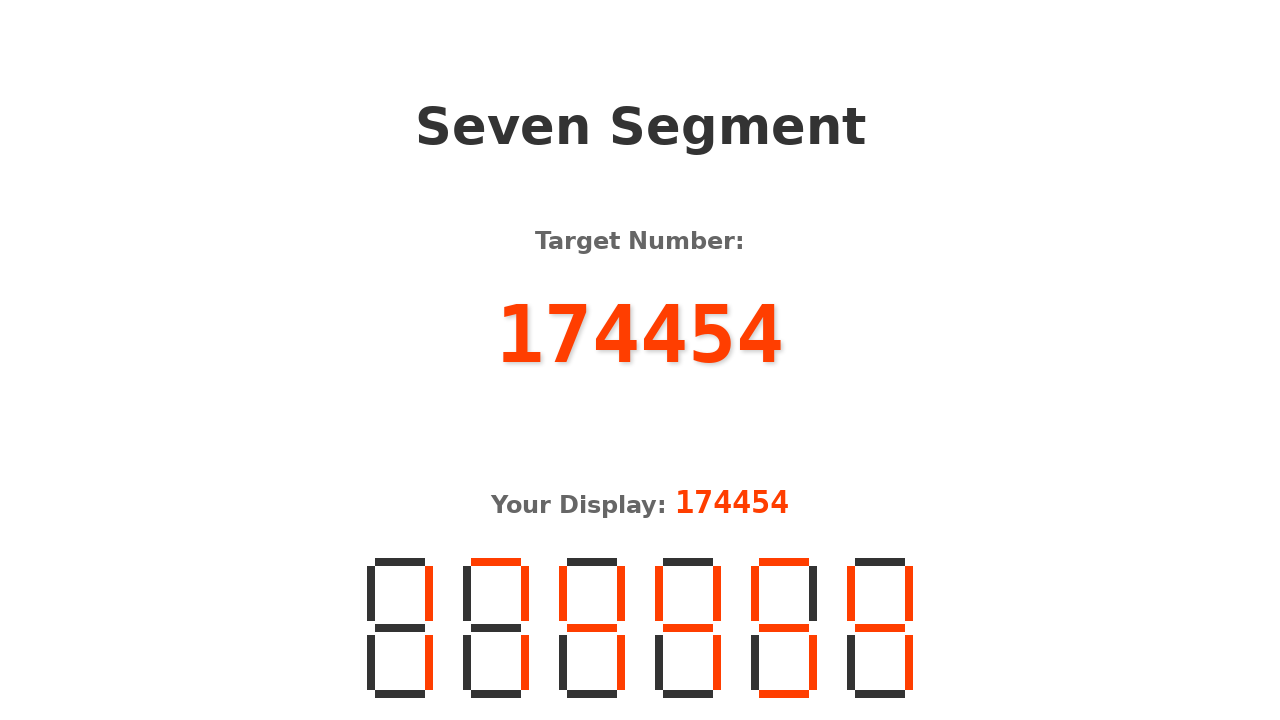

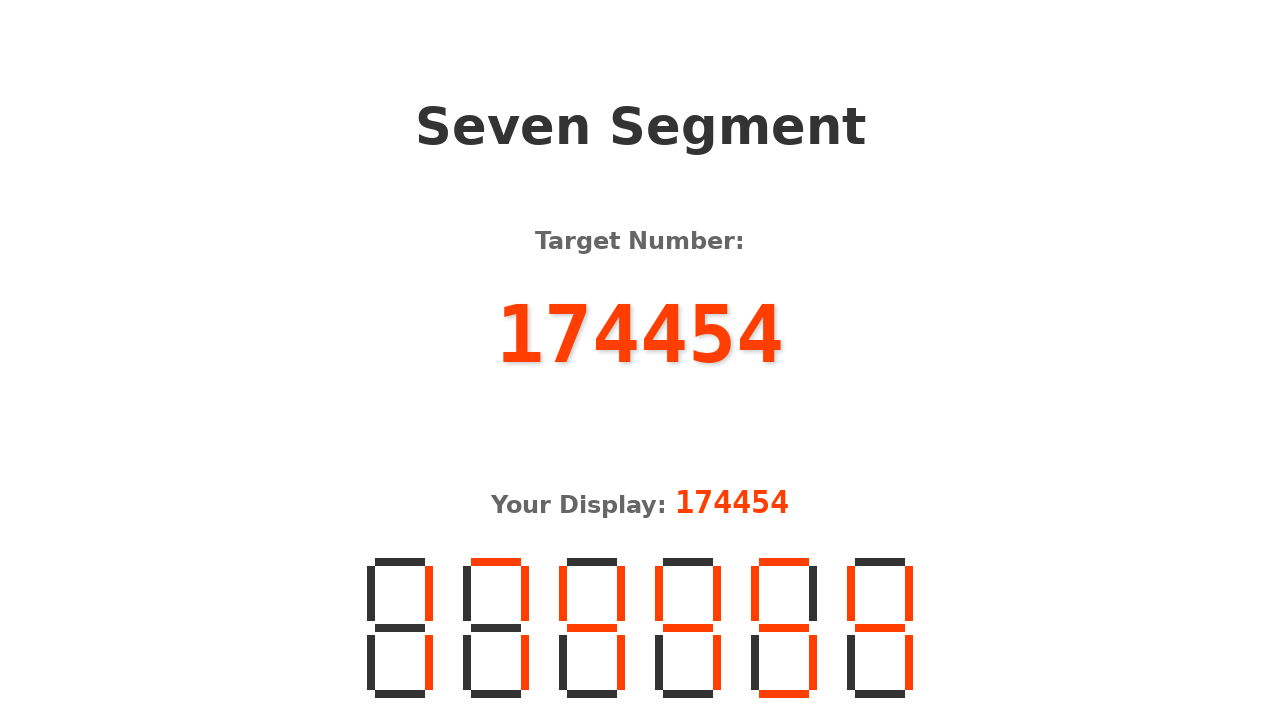